Tests table pagination functionality by iterating through pages to find a specific table row containing "Archy J"

Starting URL: http://syntaxtechs.com/selenium-practice/table-pagination-demo.php

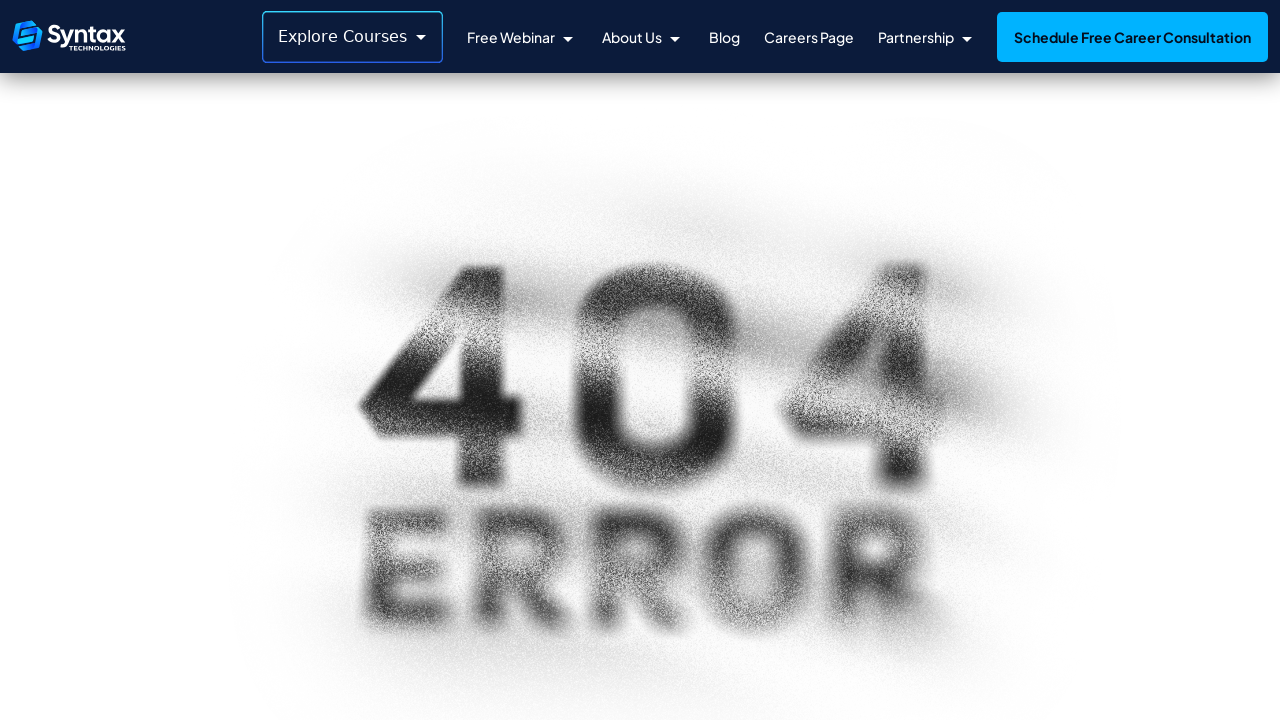

Located table rows in pagination table
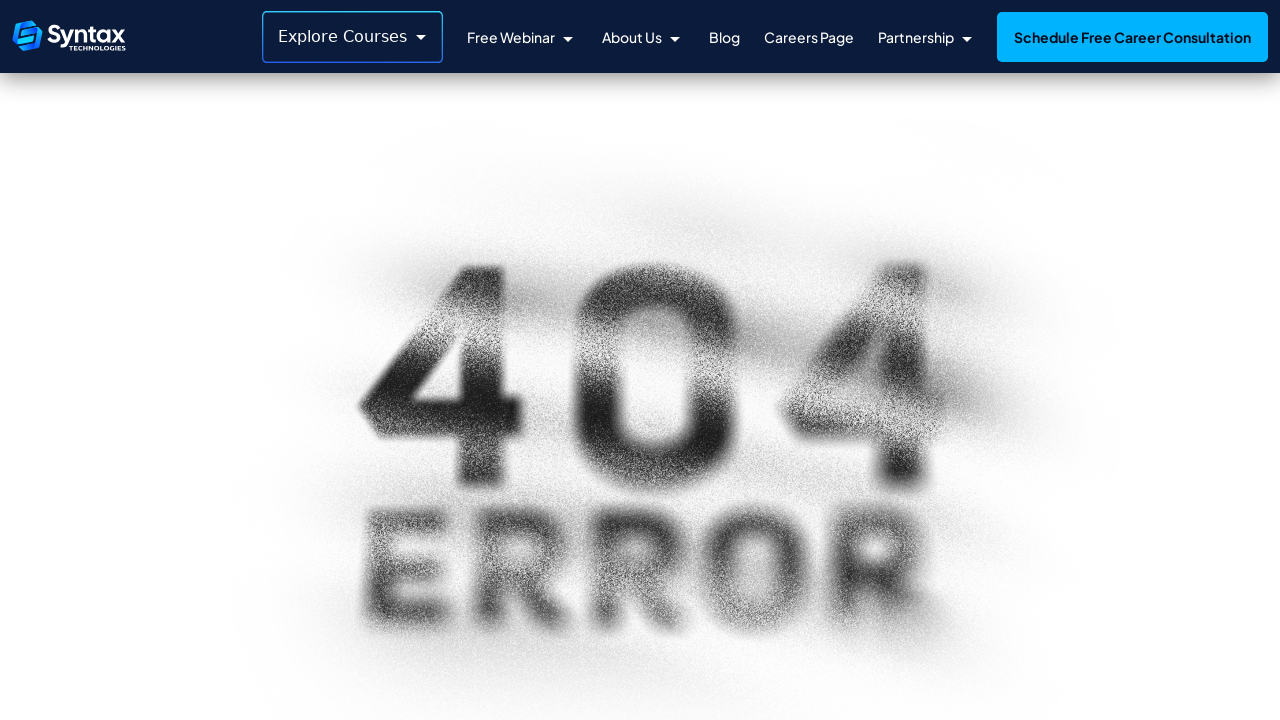

Located next page button
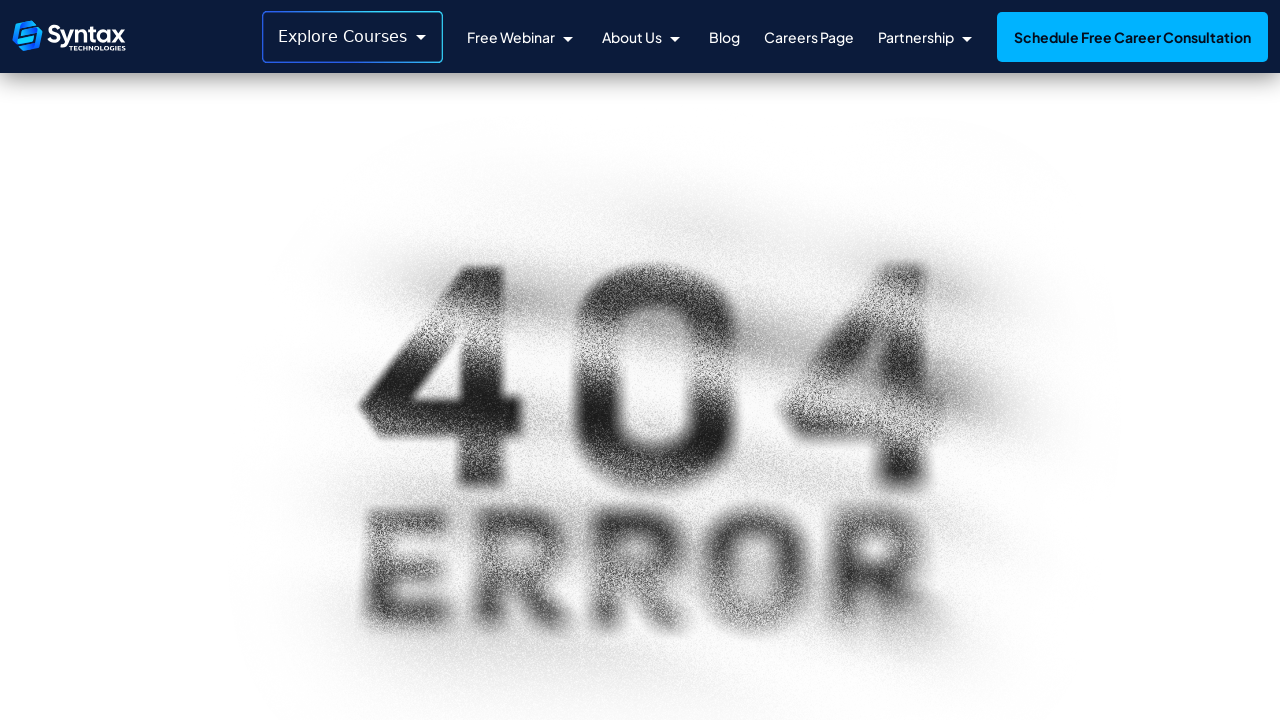

Counted 0 rows on current page
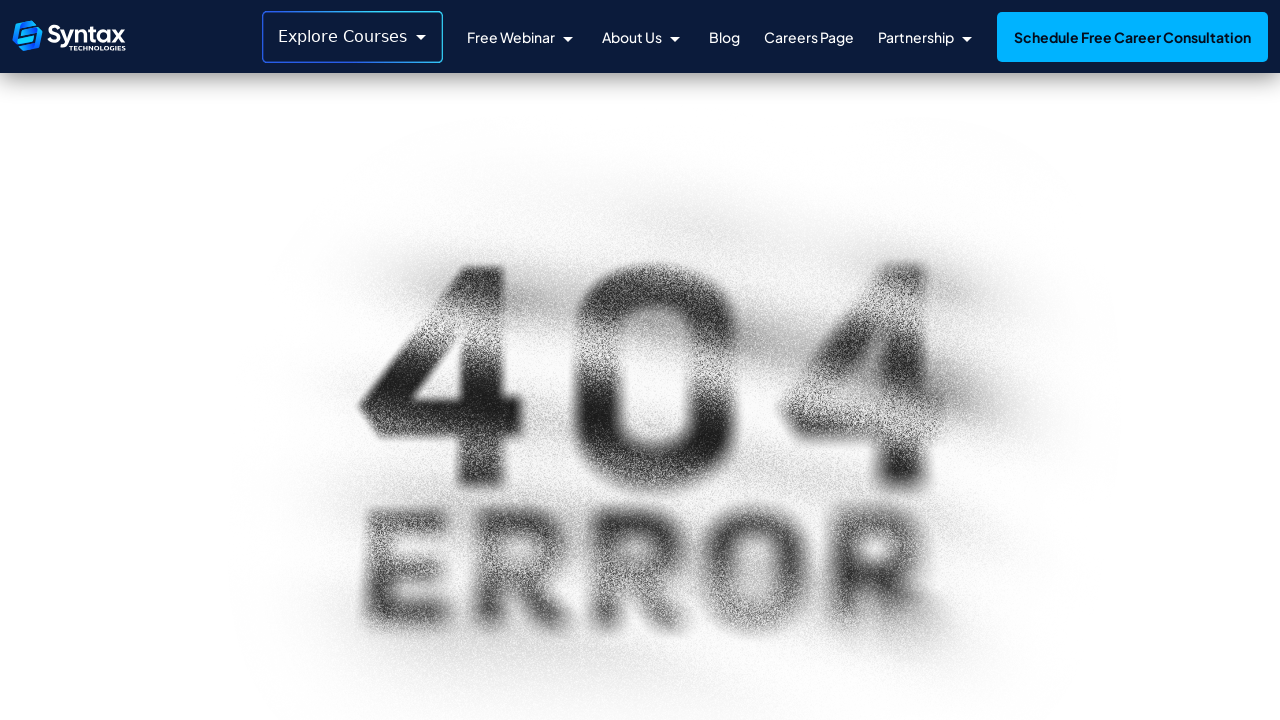

Search complete or no more pages available
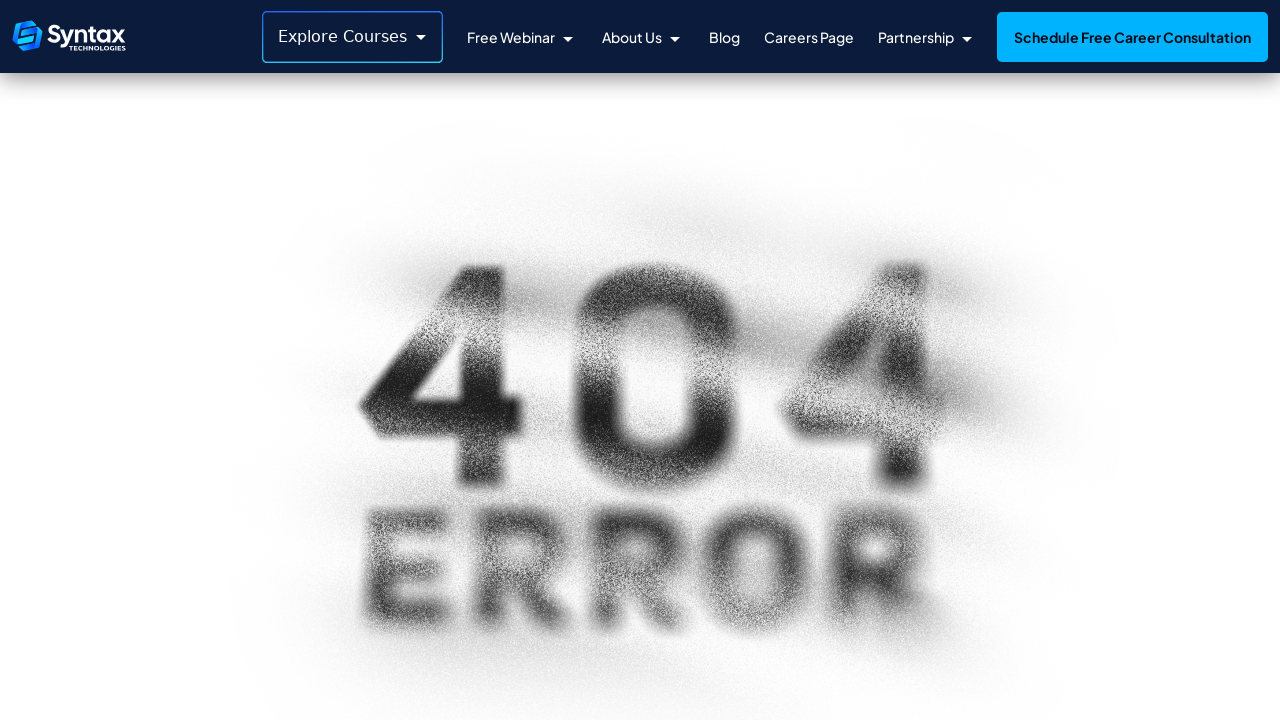

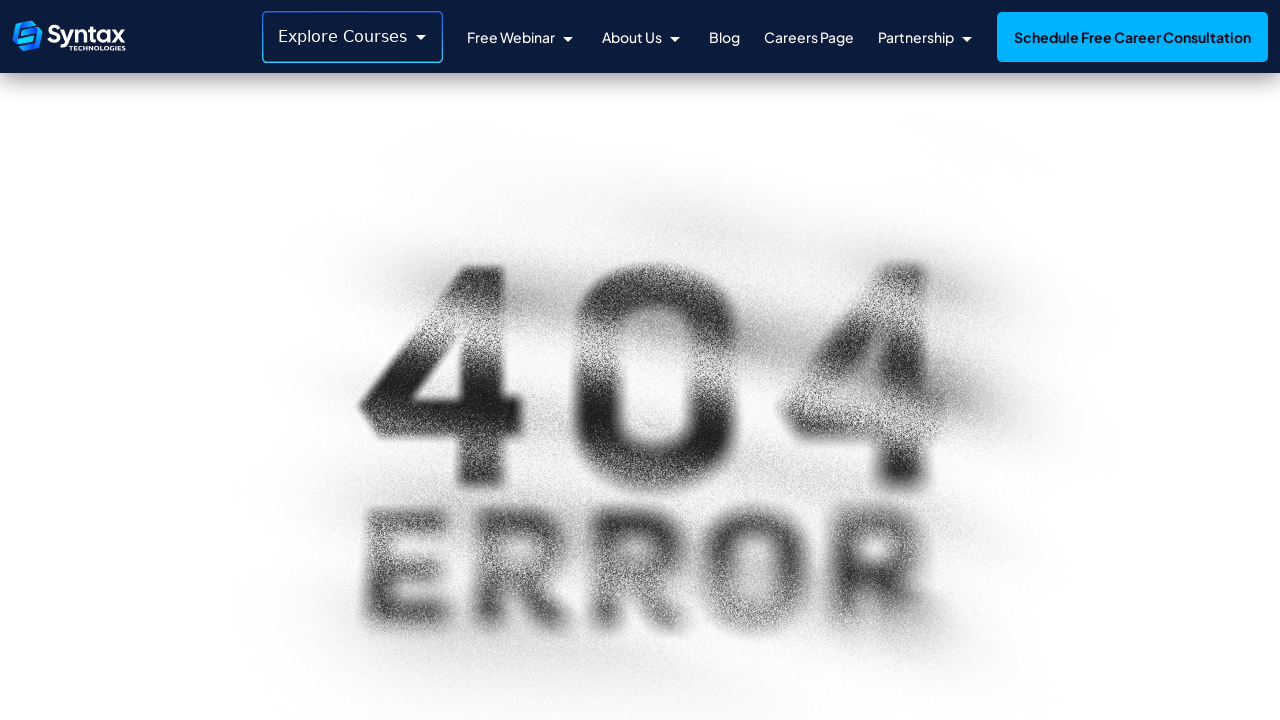